Tests the practice form on DemoQA by navigating to the Forms section, opening the Practice Form, and filling out personal information fields including first name, last name, email, and mobile number.

Starting URL: https://demoqa.com/

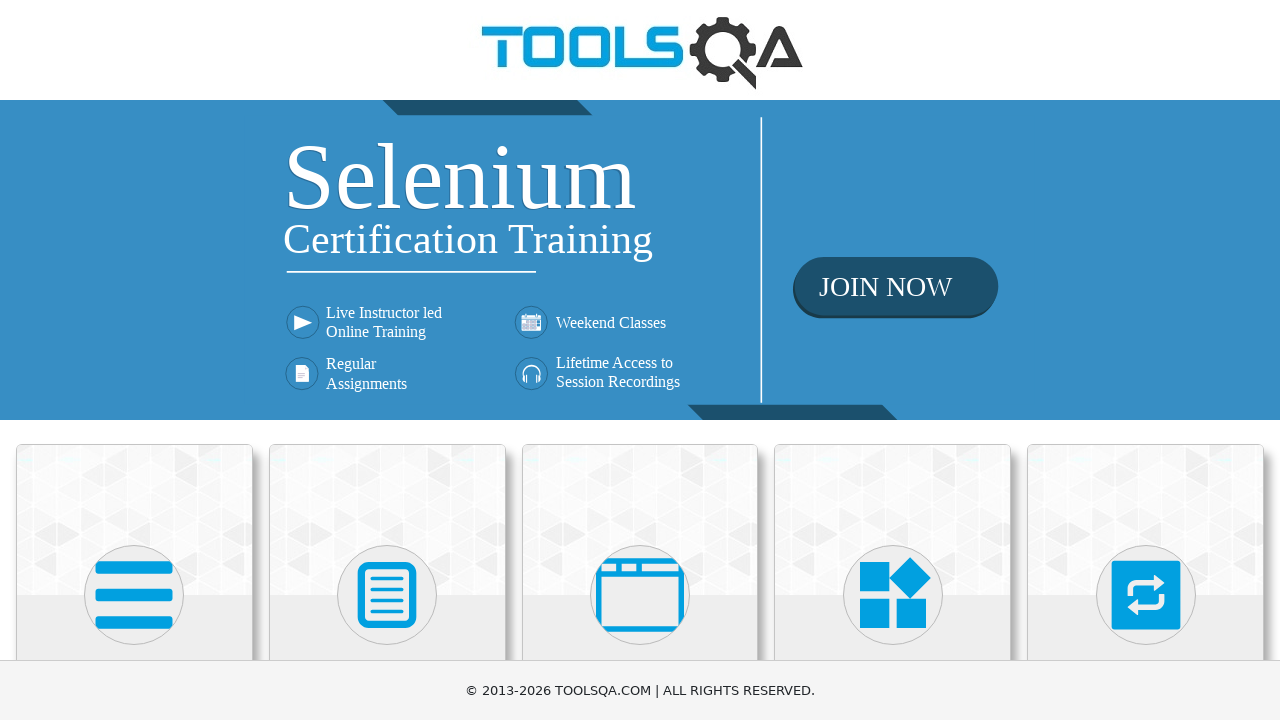

Scrolled to bottom of page to reveal elements
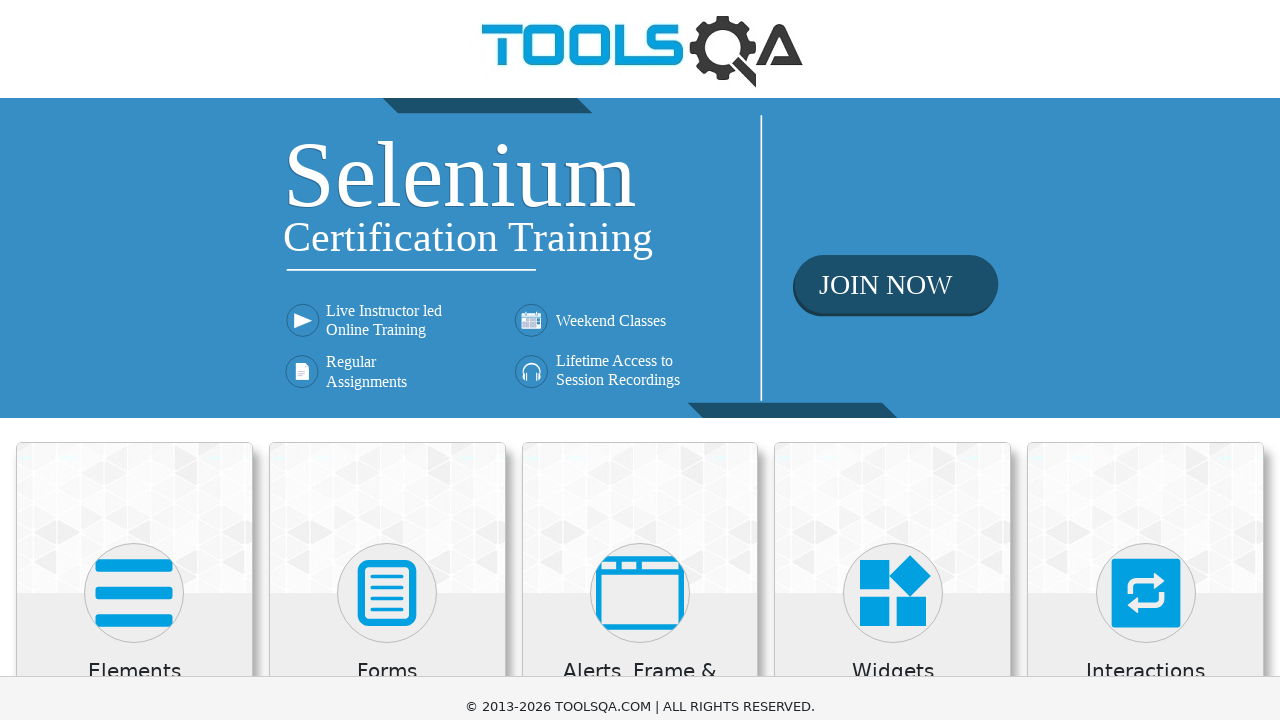

Clicked on Forms section at (387, 12) on xpath=//h5[text()='Forms']
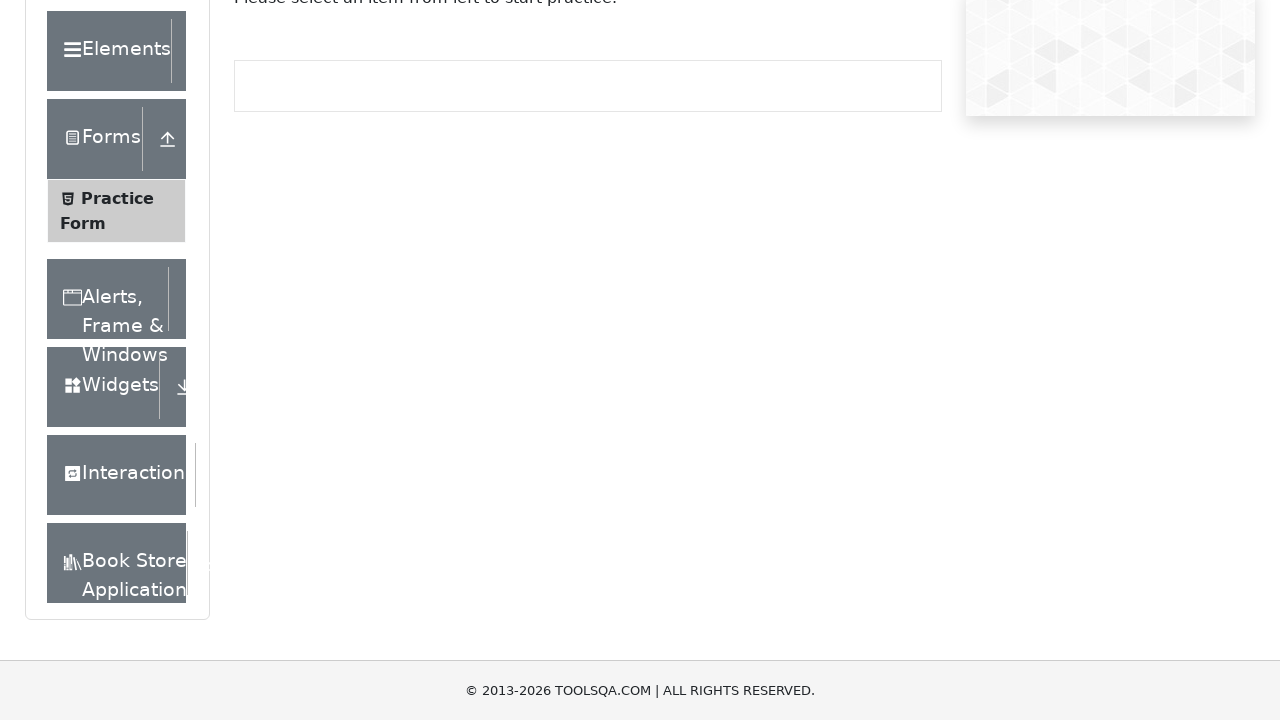

Clicked on Practice Form option at (117, 198) on xpath=//span[text()='Practice Form']
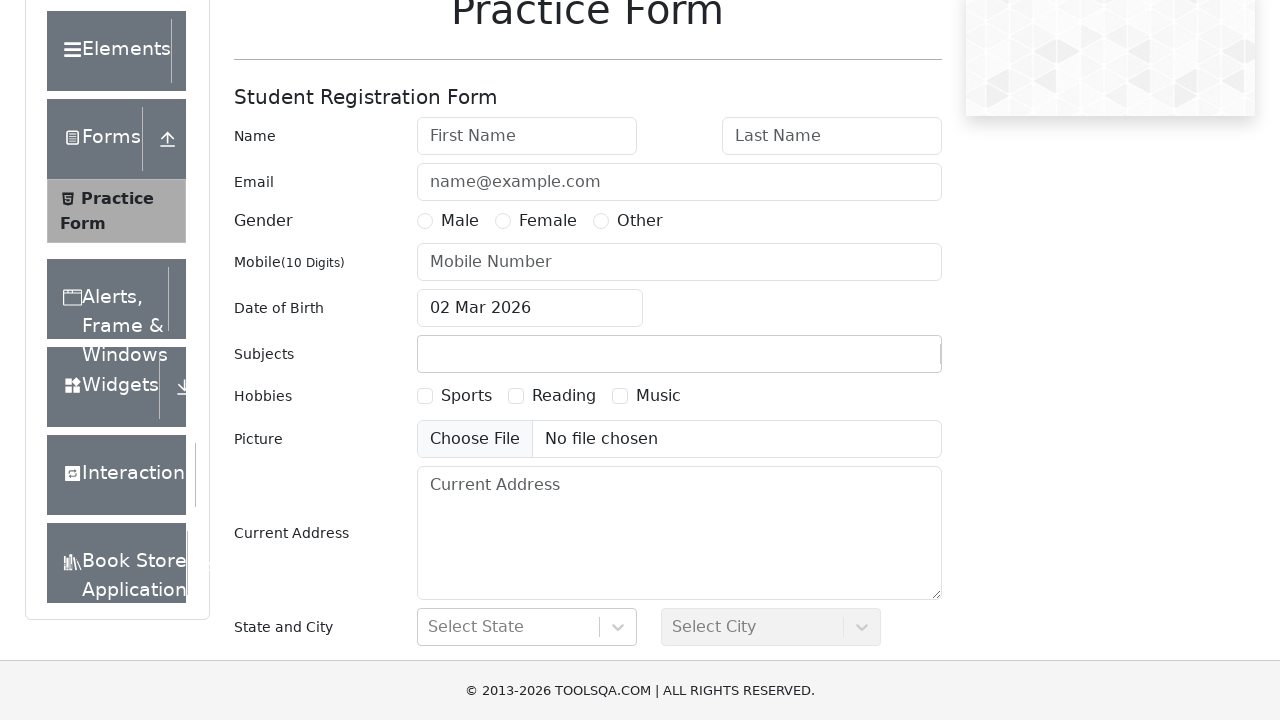

Filled in first name field with 'Amaritei' on #firstName
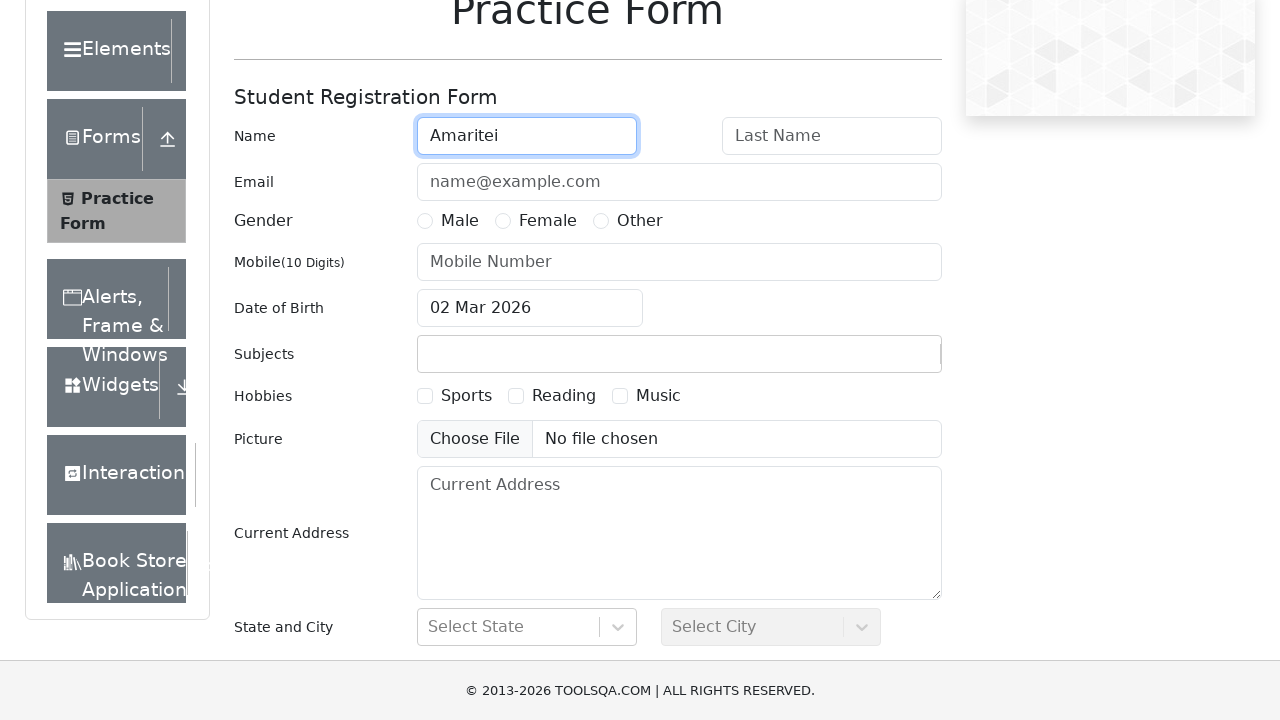

Filled in last name field with 'Radu' on #lastName
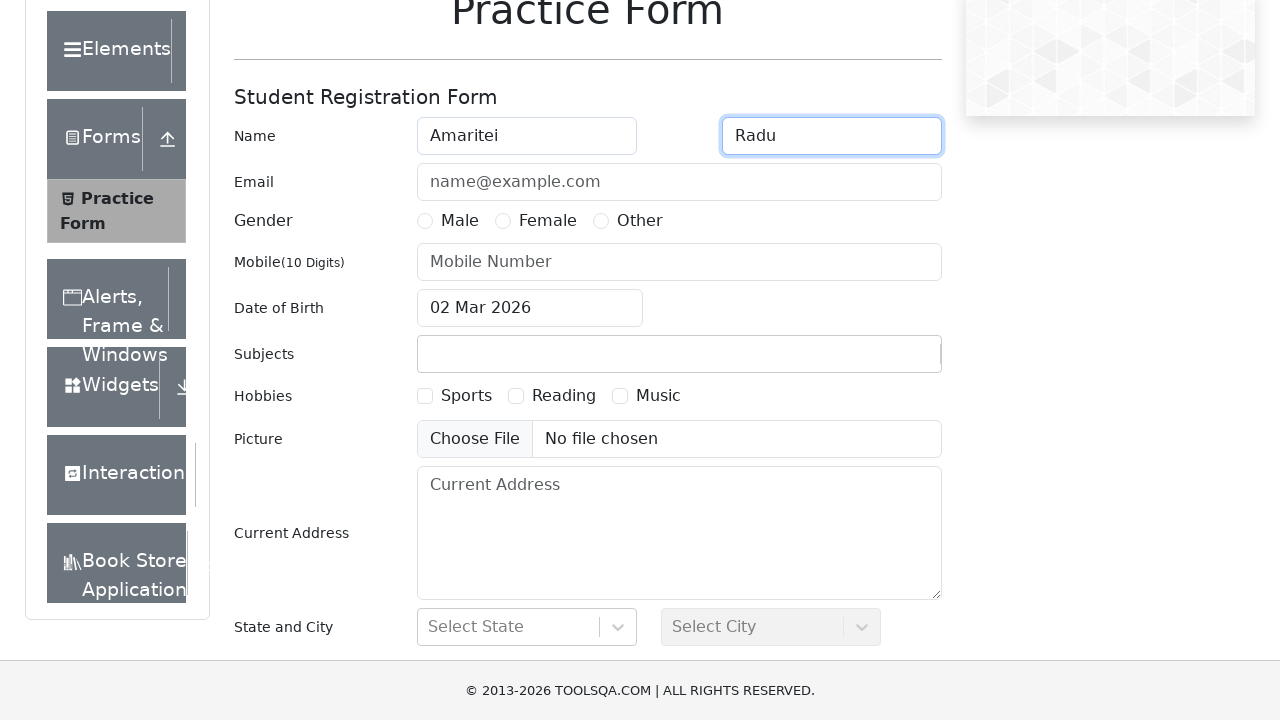

Filled in email field with 'radu@yahoo.com' on #userEmail
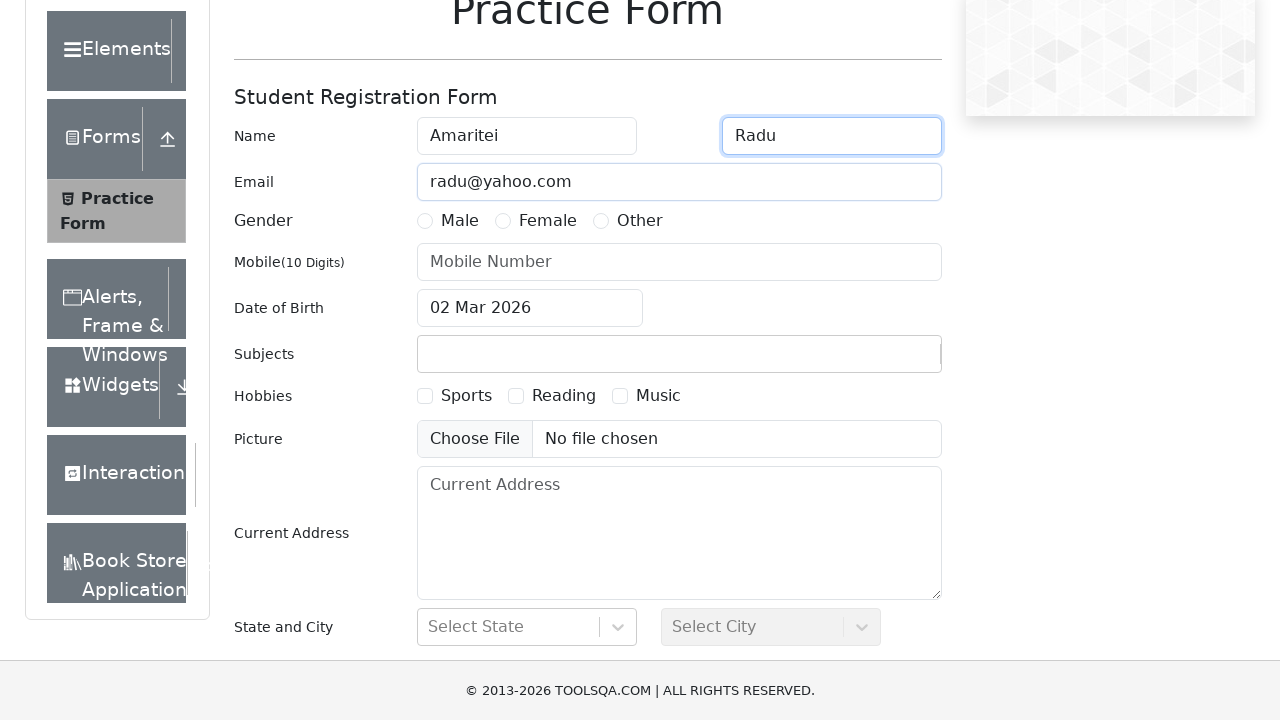

Filled in mobile number field with '23232323' on input[placeholder='Mobile Number']
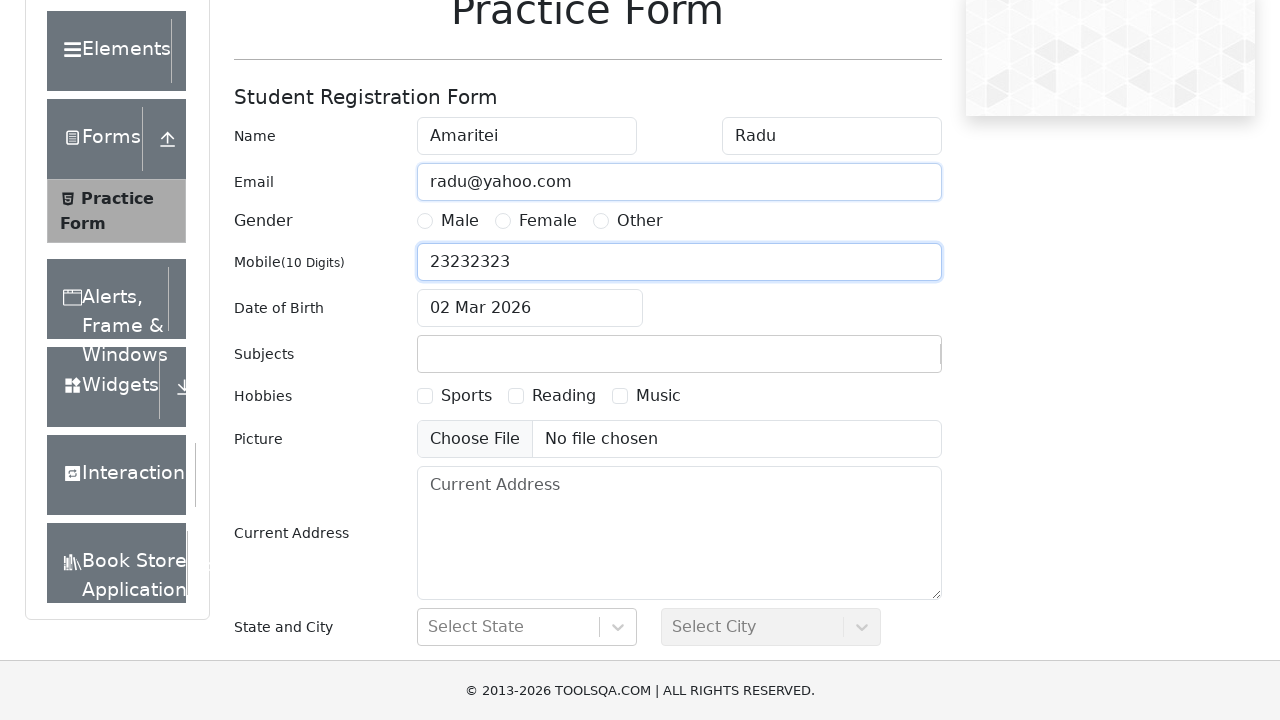

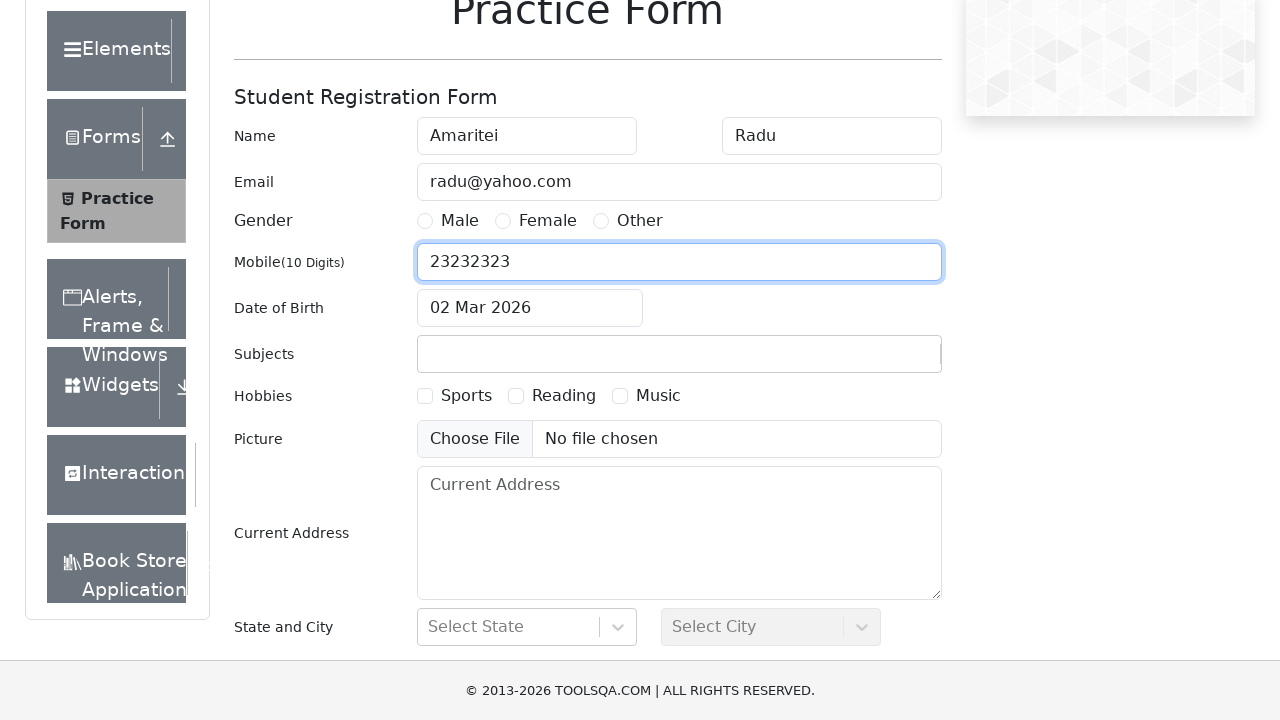